Tests music recognition search functionality by recording audio, pausing, searching, and verifying the match result appears

Starting URL: https://ldevr3t2.github.io

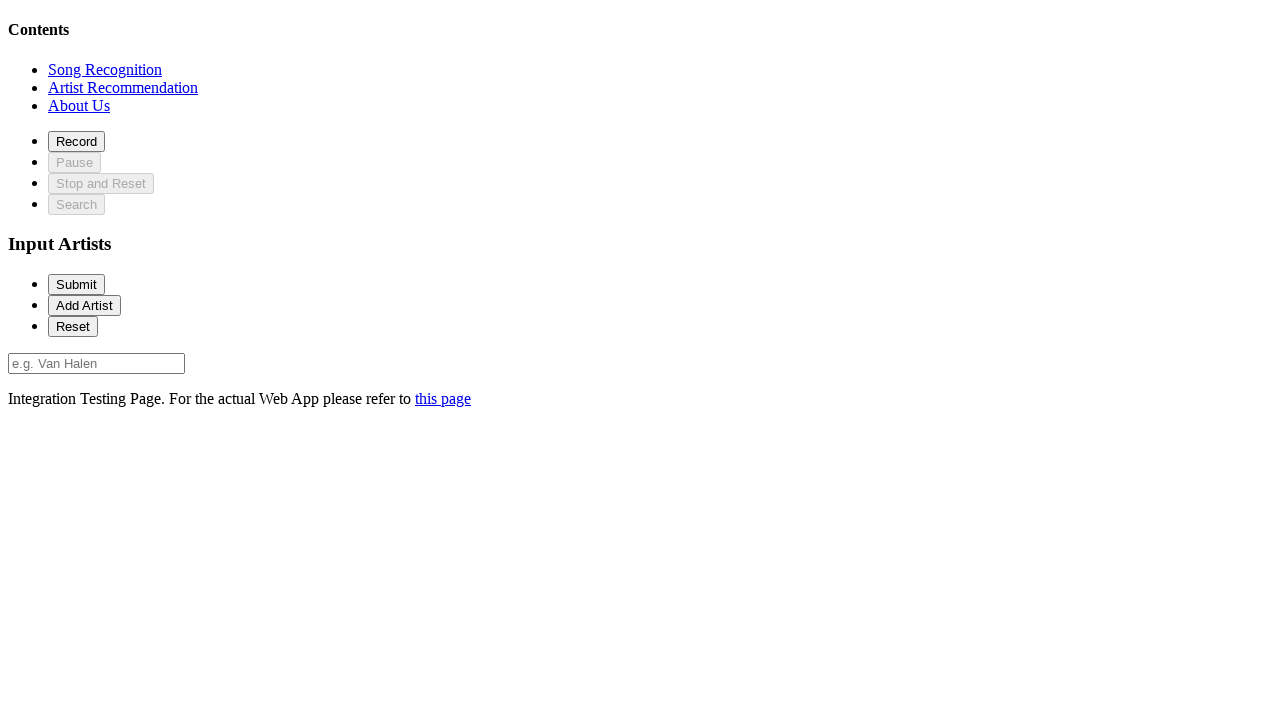

Clicked recognition section to navigate to music recognition feature at (105, 69) on #recognitionSection
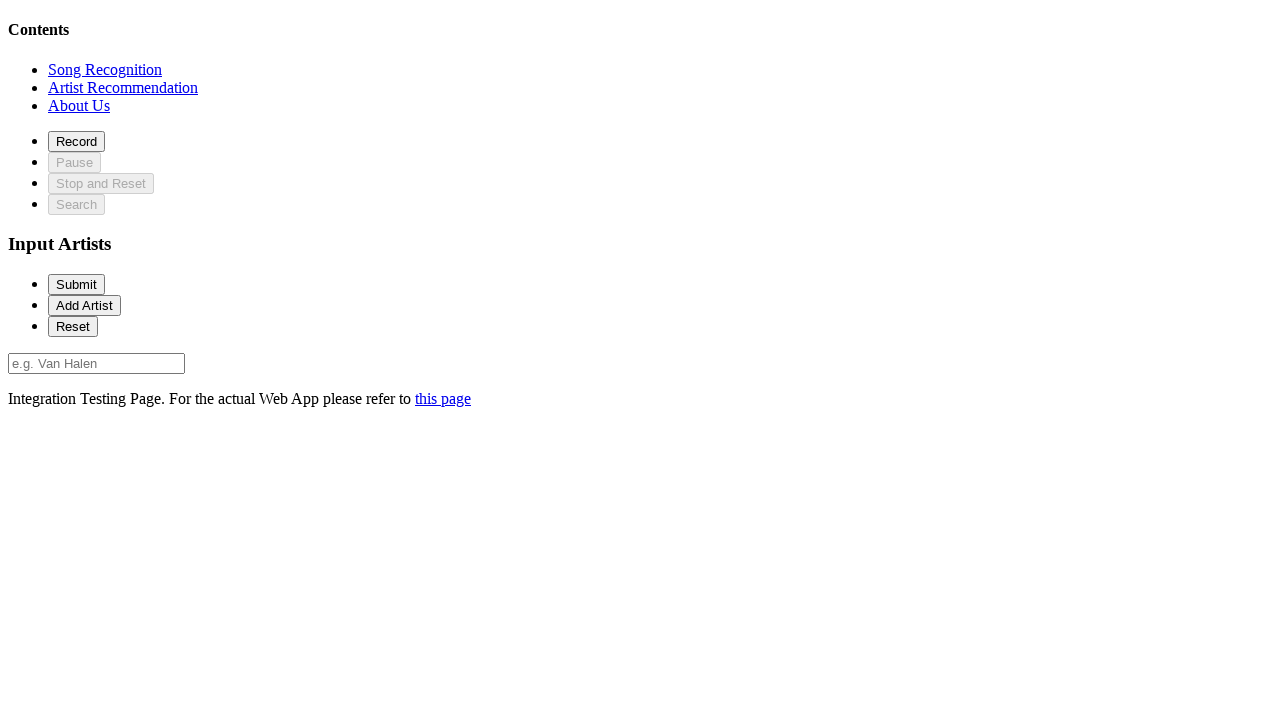

Record button is now available
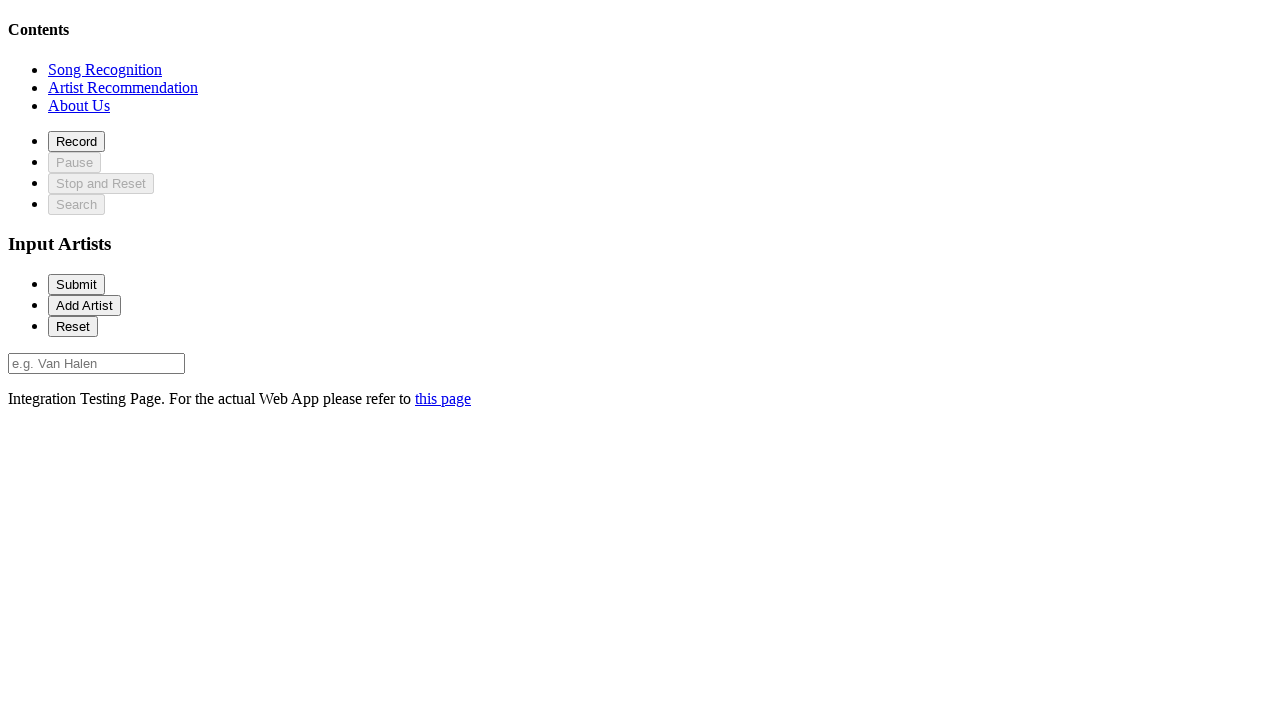

Clicked record button to start audio recording at (76, 141) on #record
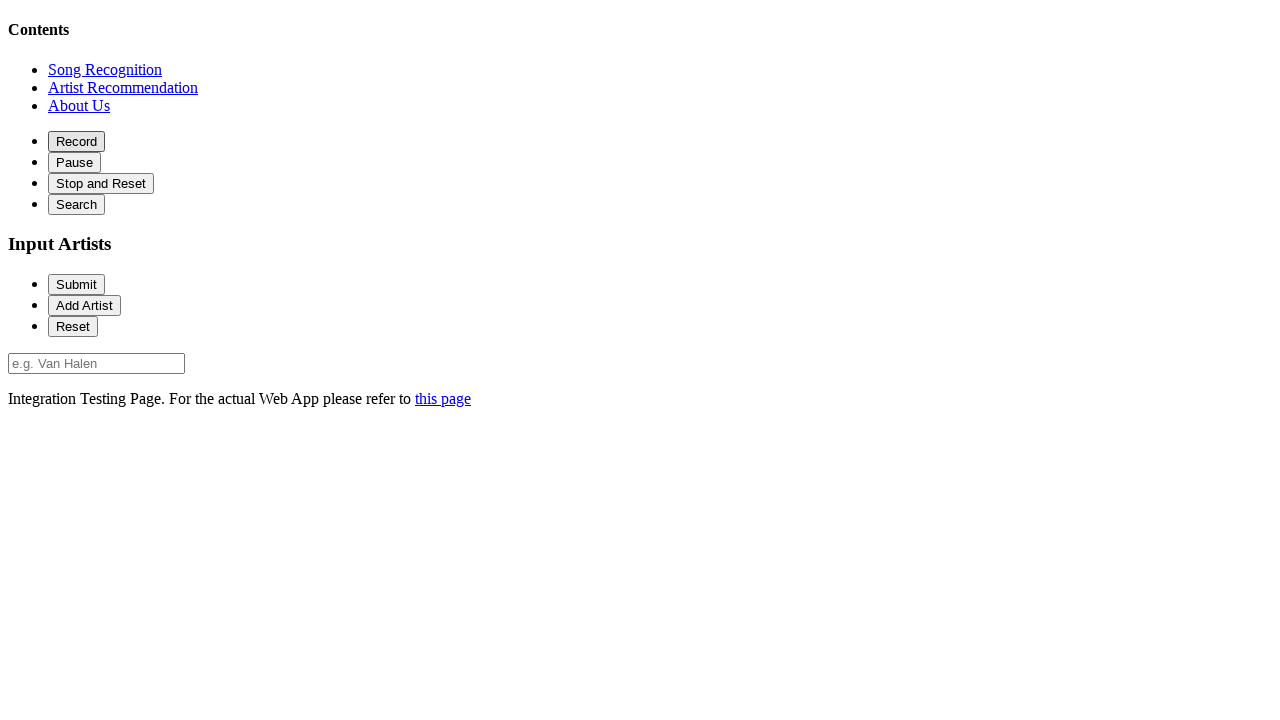

Clicked pause button to stop audio recording at (74, 162) on #pause
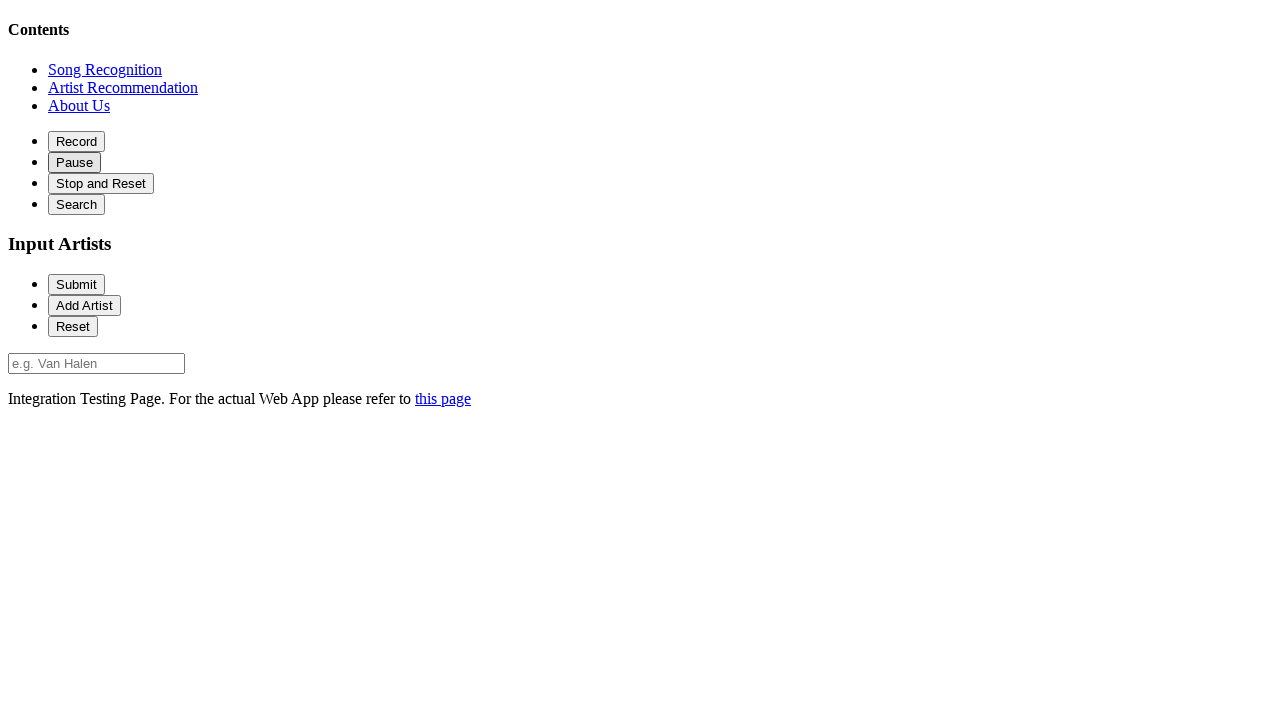

Clicked search button to search for music match at (76, 204) on #search
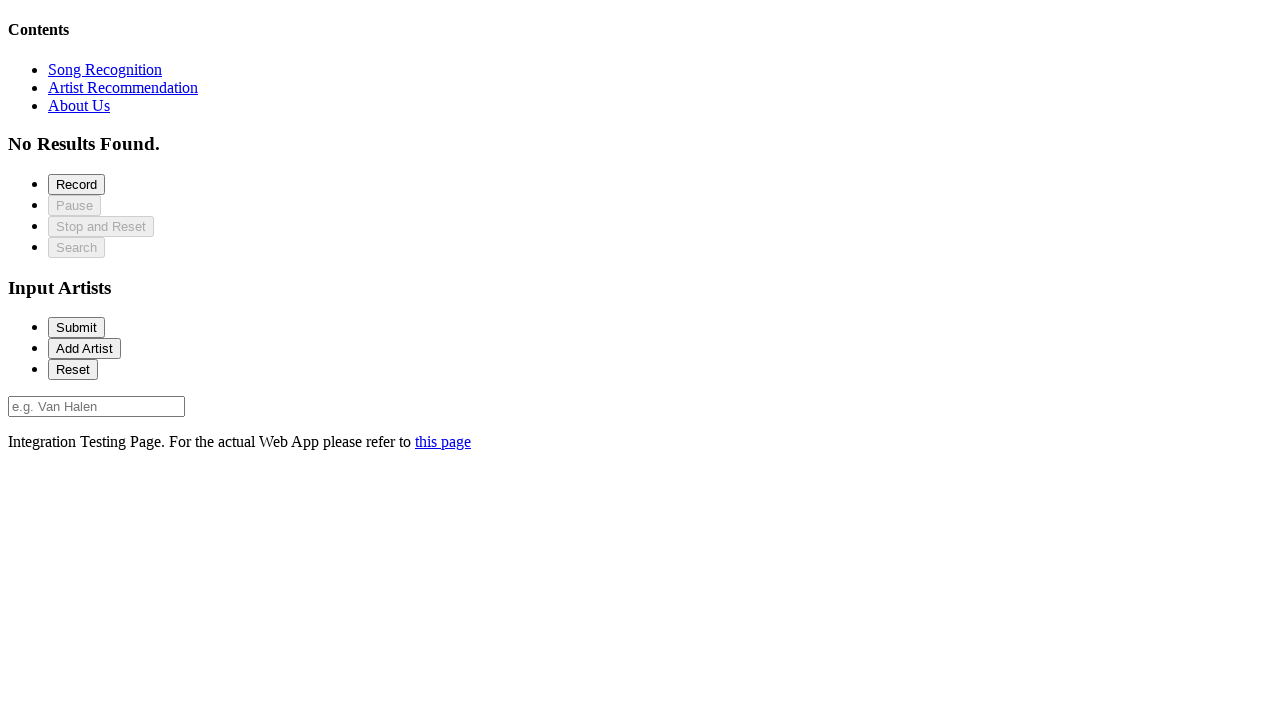

Music match result appeared and is now visible
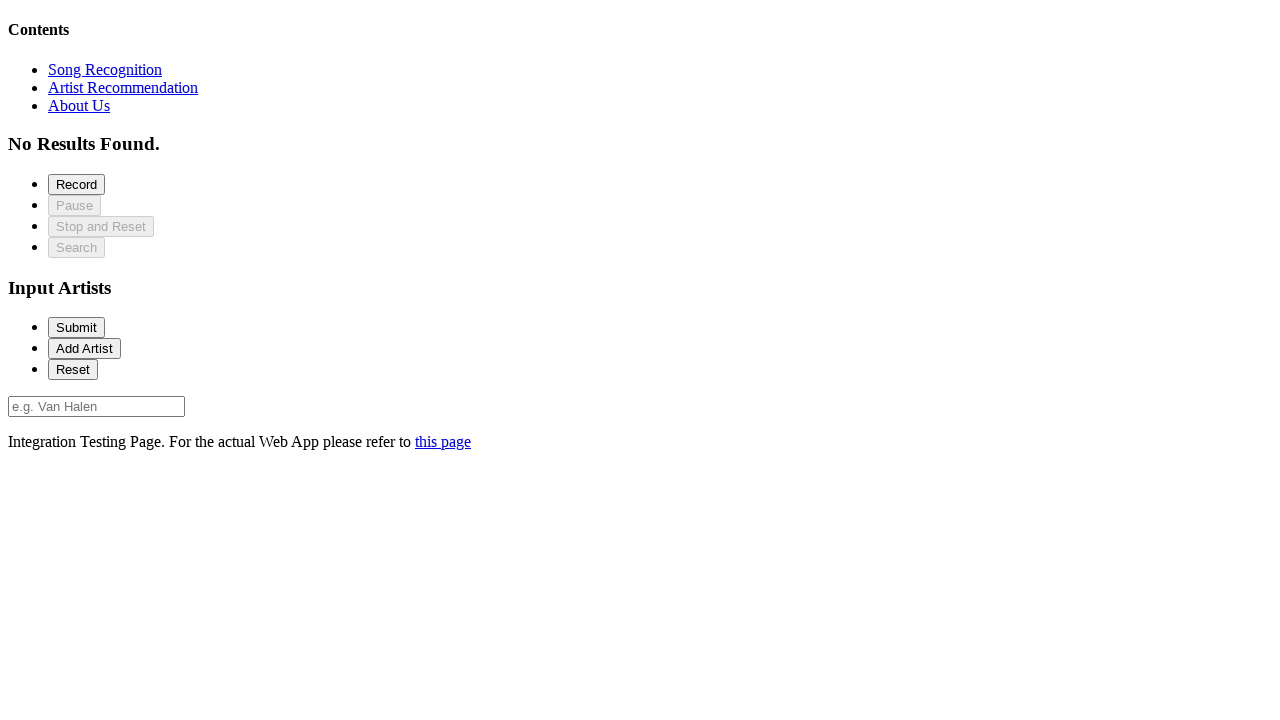

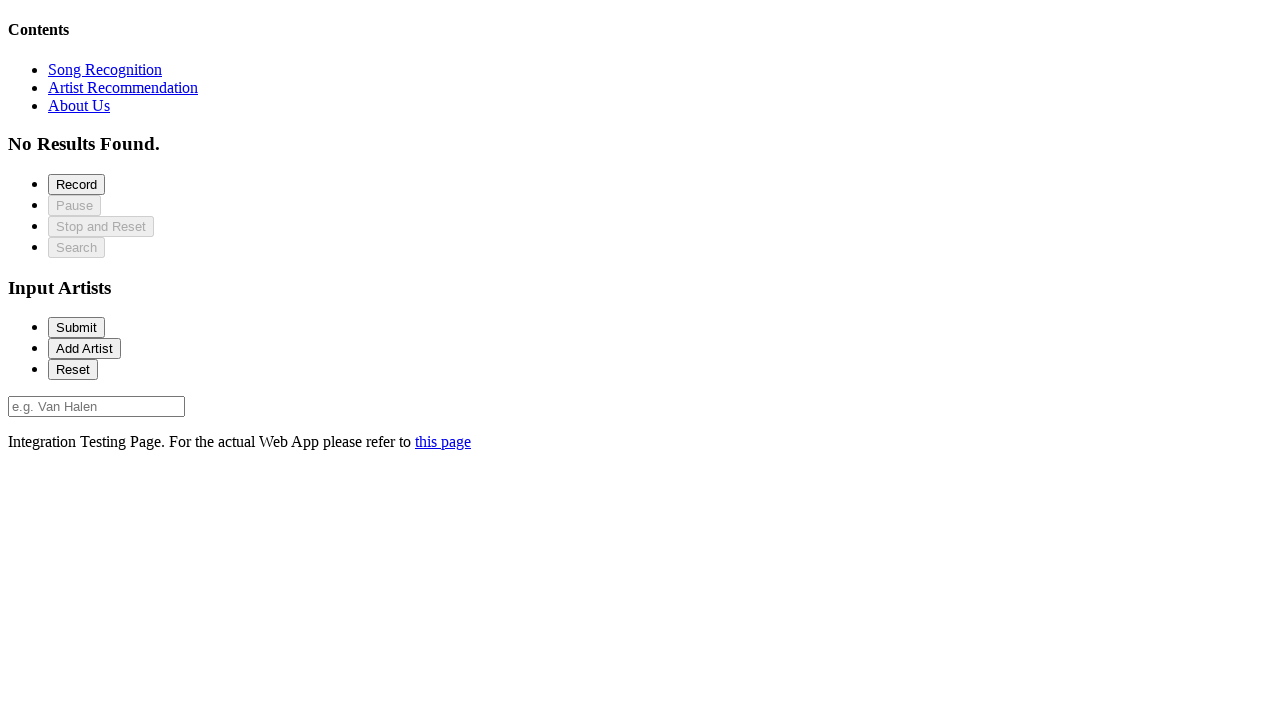